Tests file upload functionality by selecting a file and submitting the upload form, then verifying the upload was successful

Starting URL: https://the-internet.herokuapp.com/upload

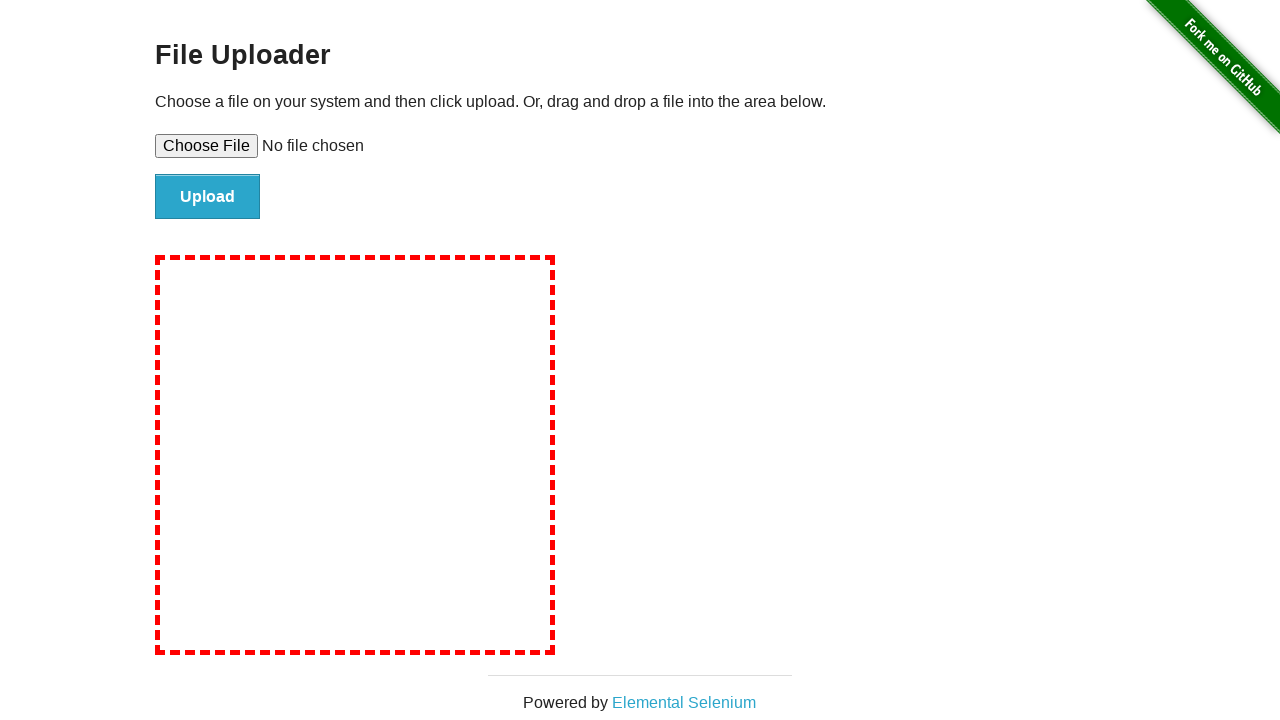

Created temporary test file for upload
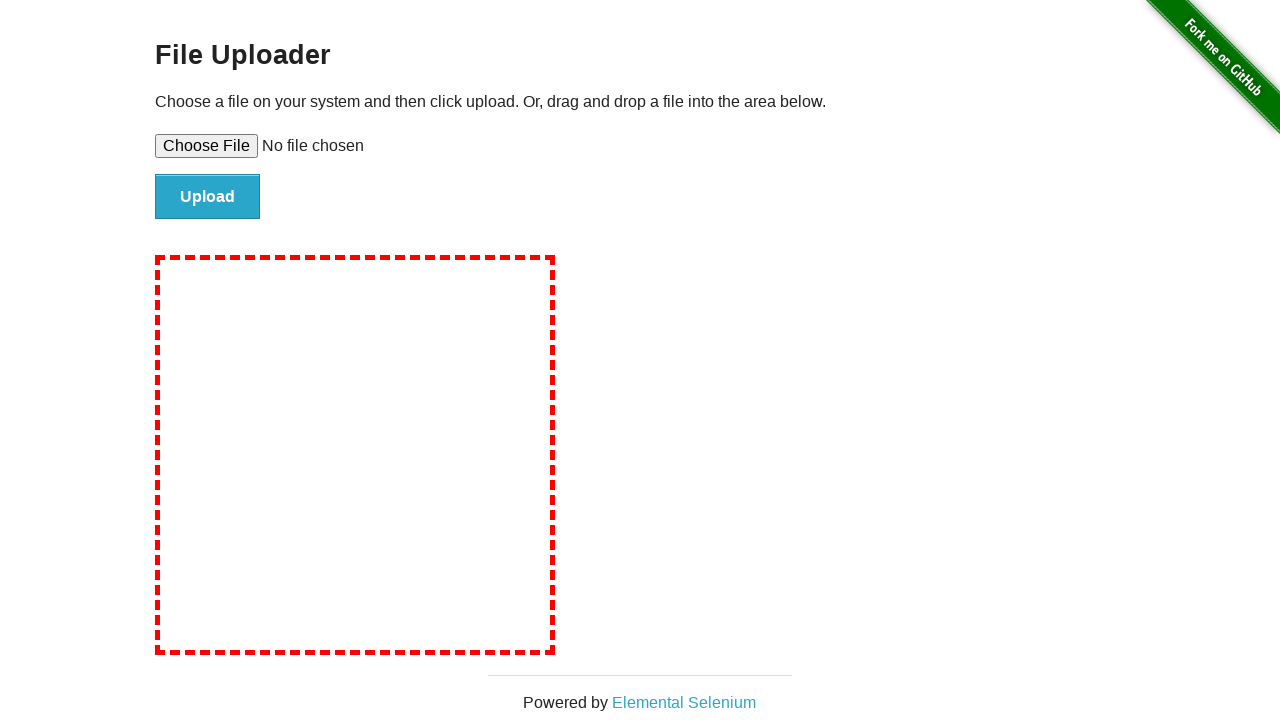

Selected test file for upload via file input
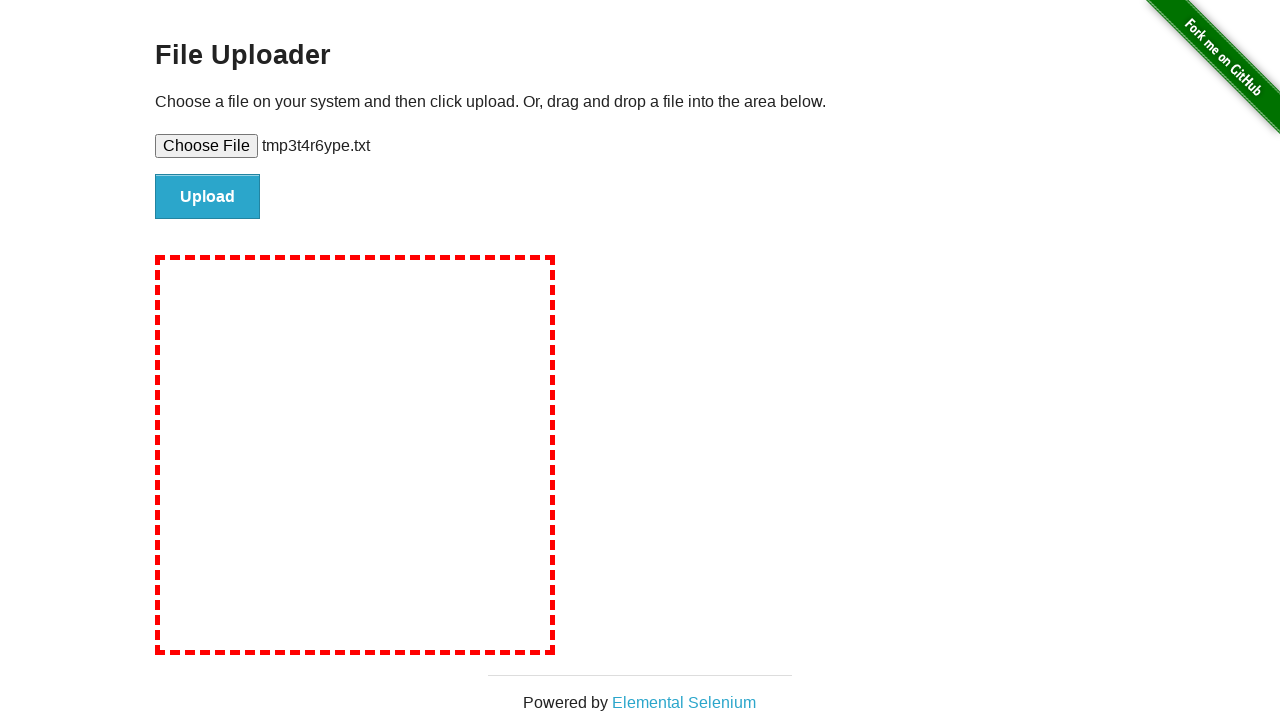

Clicked submit button to upload file at (208, 197) on #file-submit
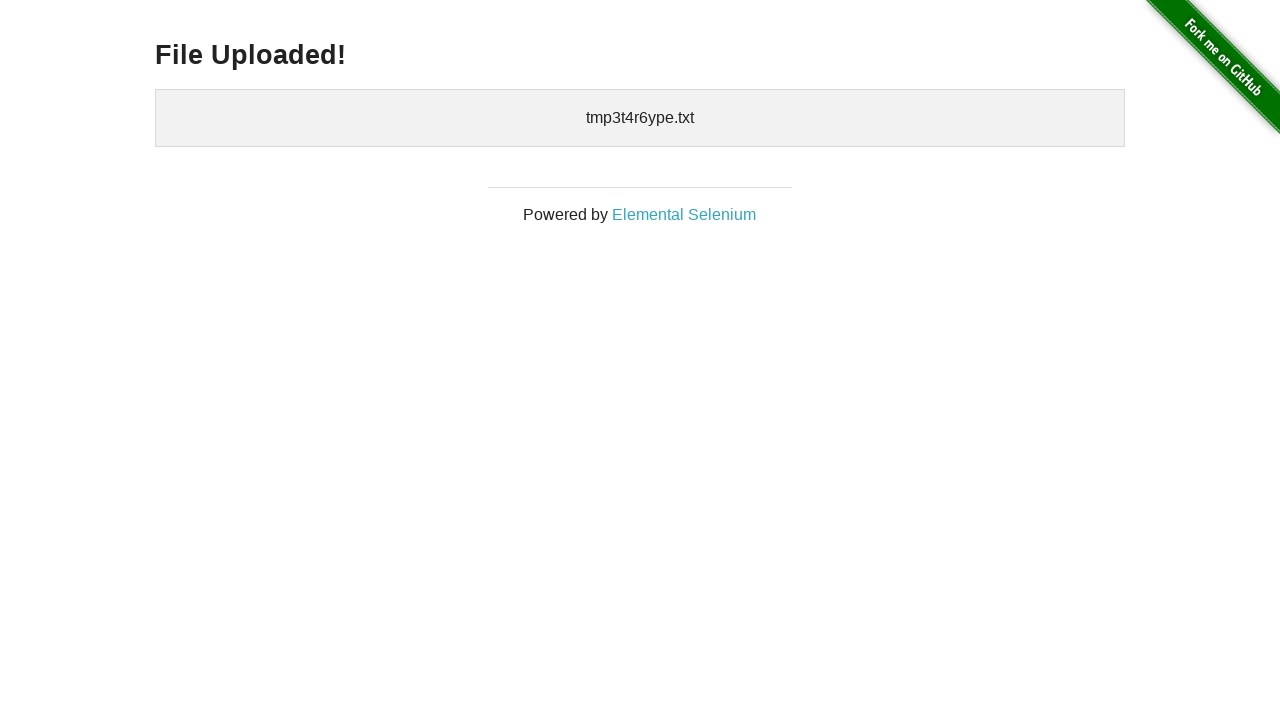

Upload successful - 'File Uploaded!' message appeared
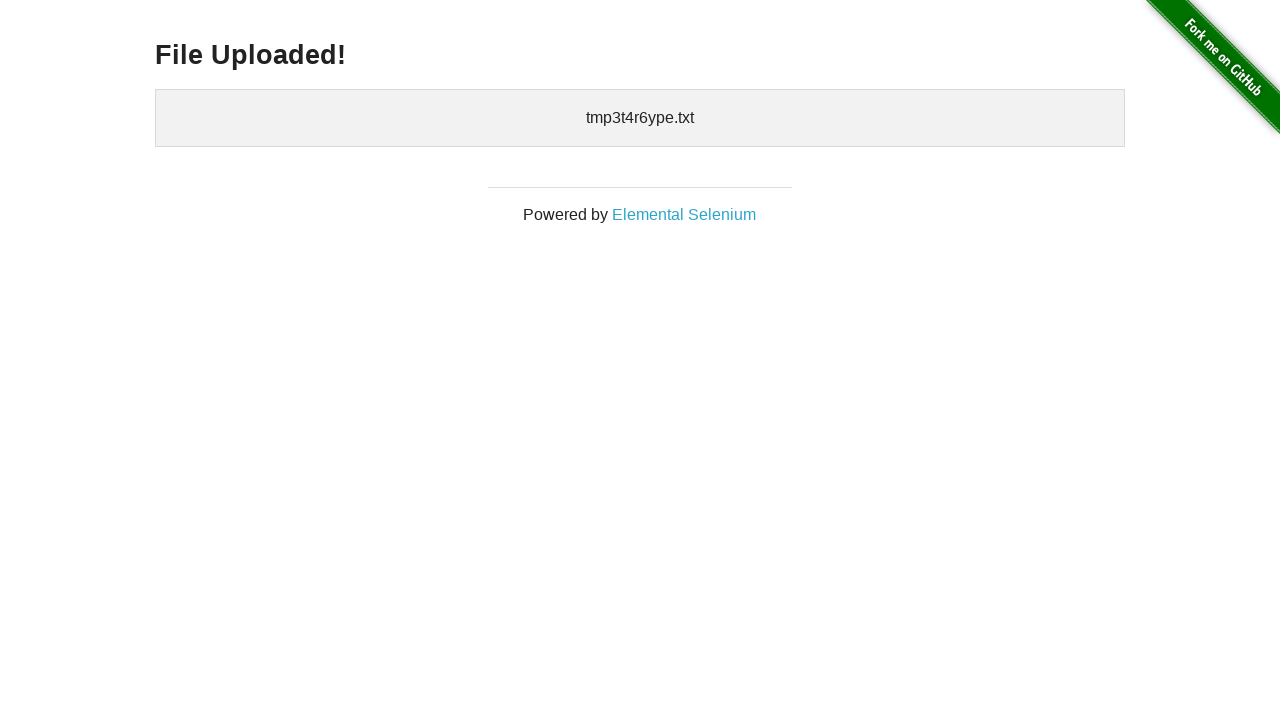

Cleaned up temporary test file
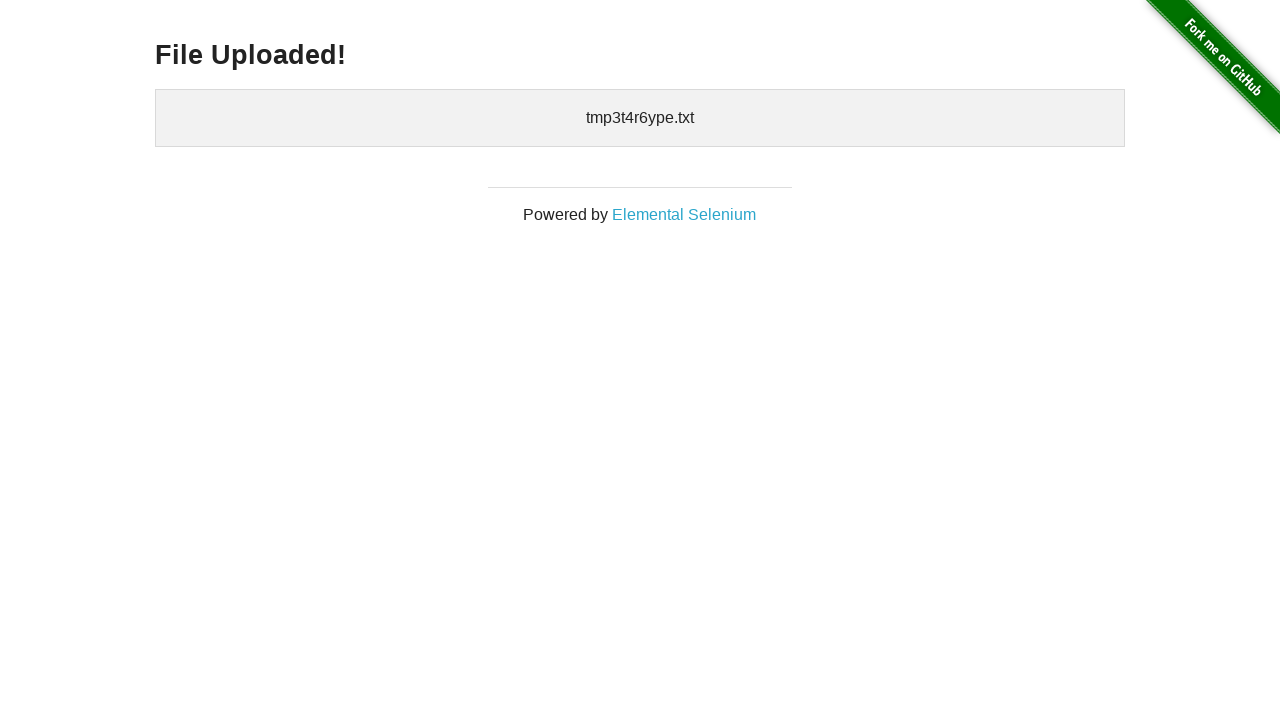

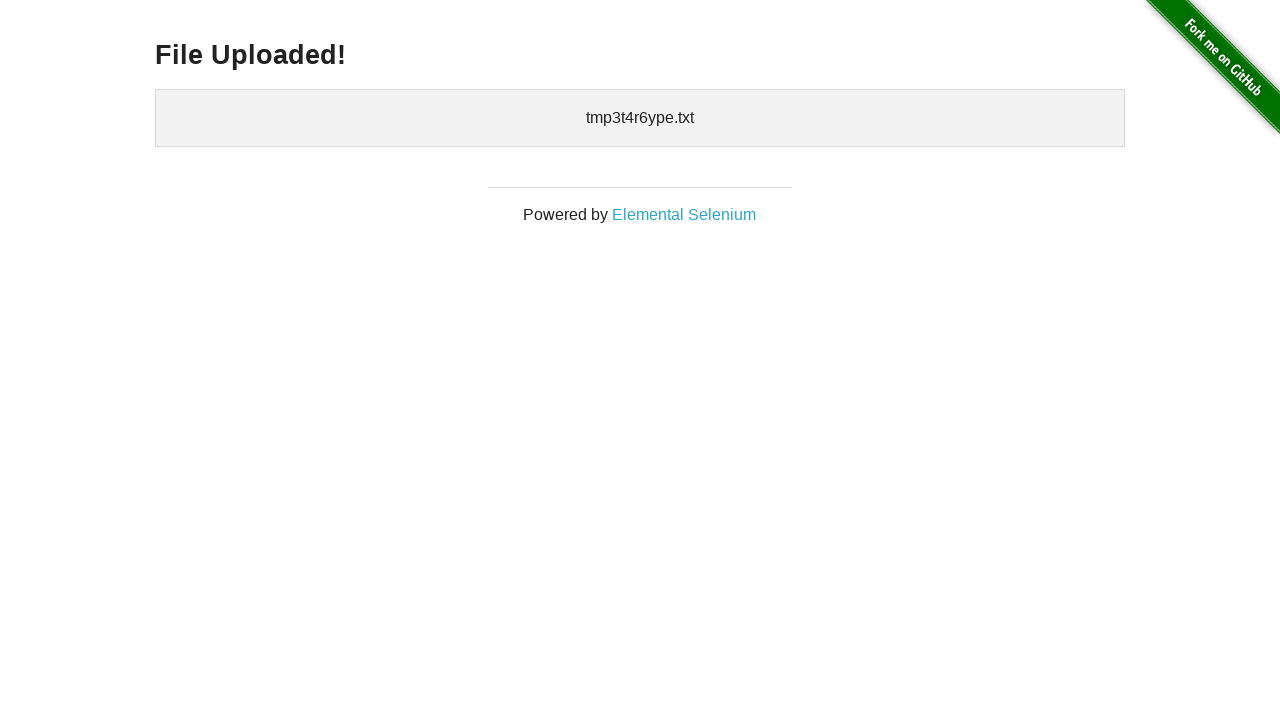